Automates solving a dynamically generated math question by retrieving the question text, evaluating the mathematical expression, and submitting the answer

Starting URL: https://www.openanswers.co.uk/join-us

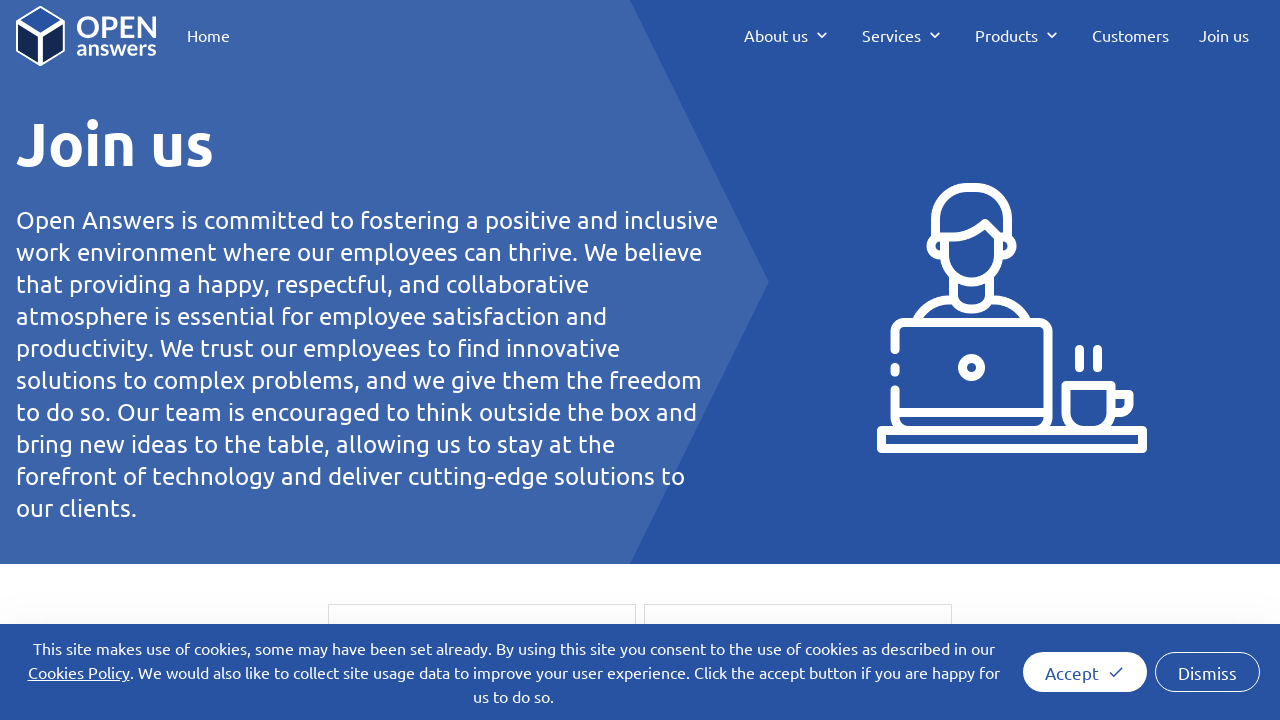

Waited 300ms for math question to load dynamically
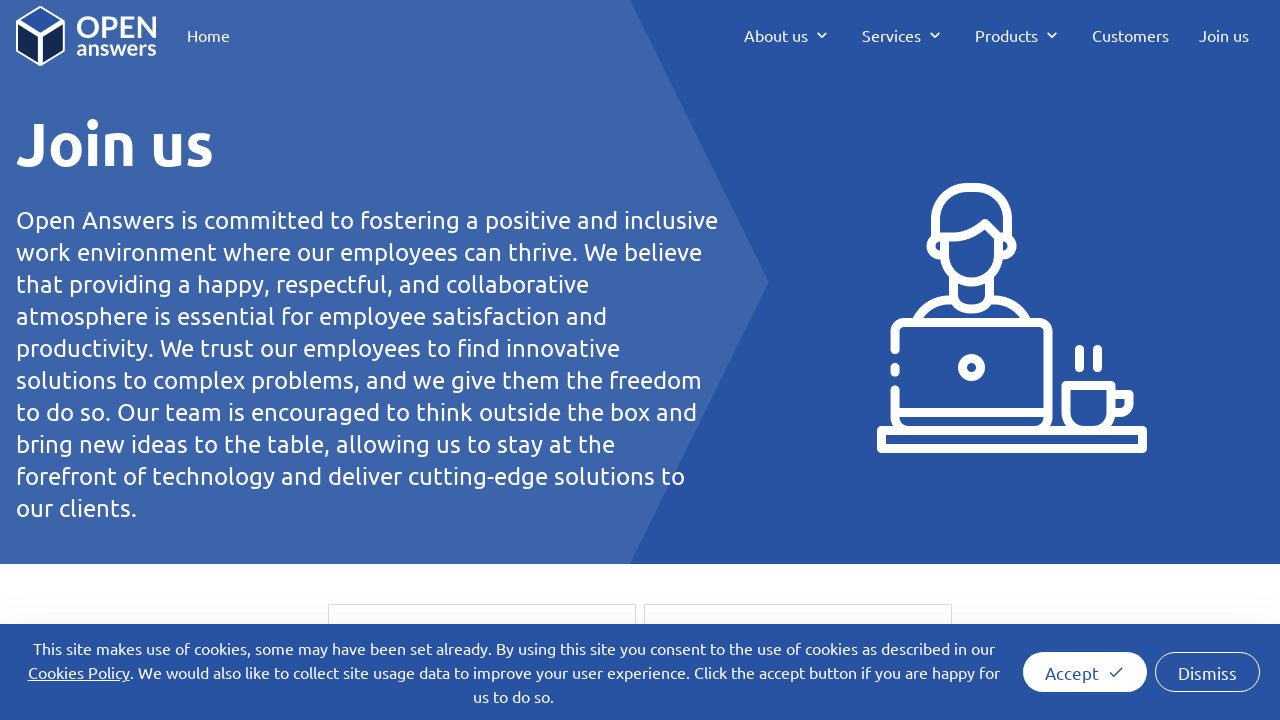

Located math question element
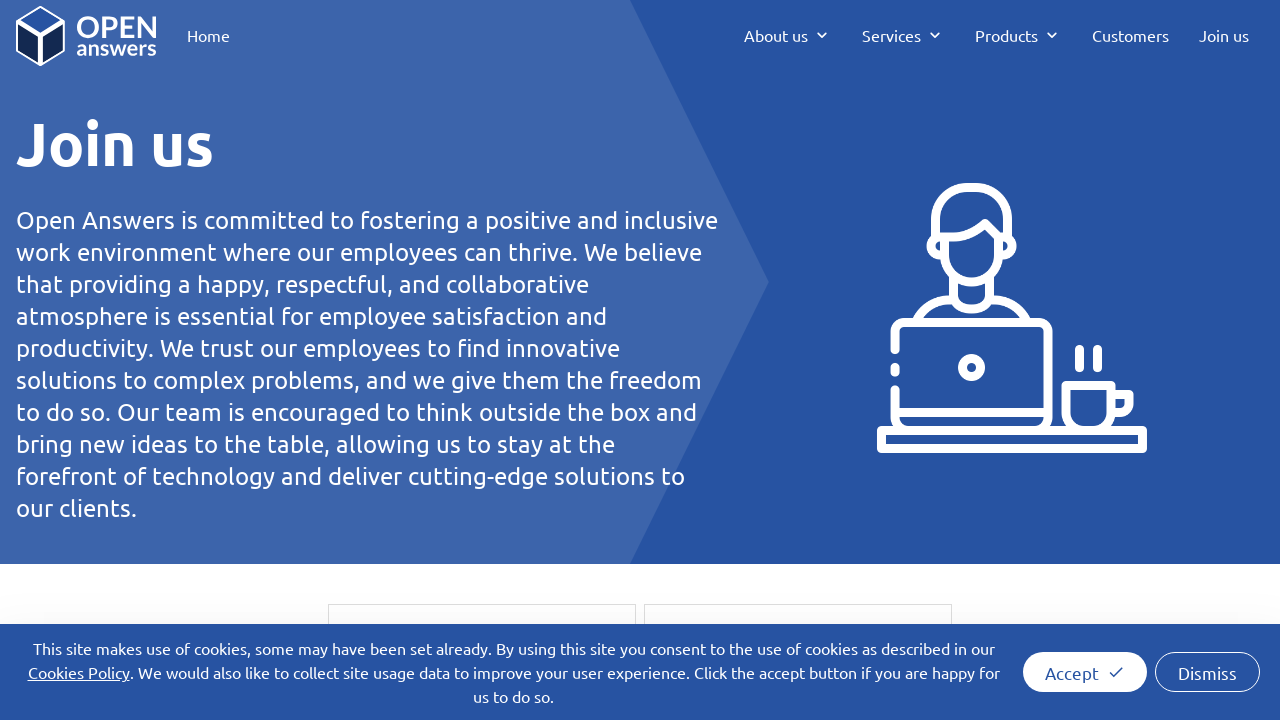

Extracted question text: 396 - 674 * 494 =
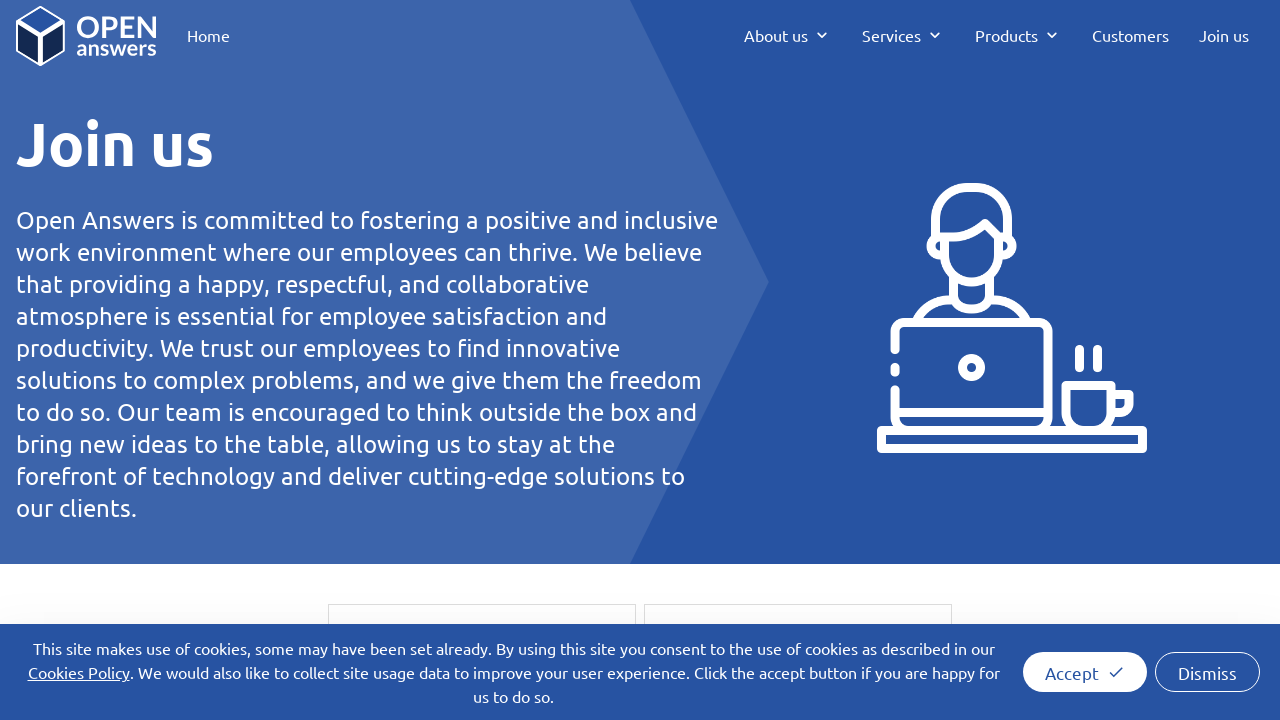

Parsed question by removing '=' and whitespace: 396 - 674 * 494
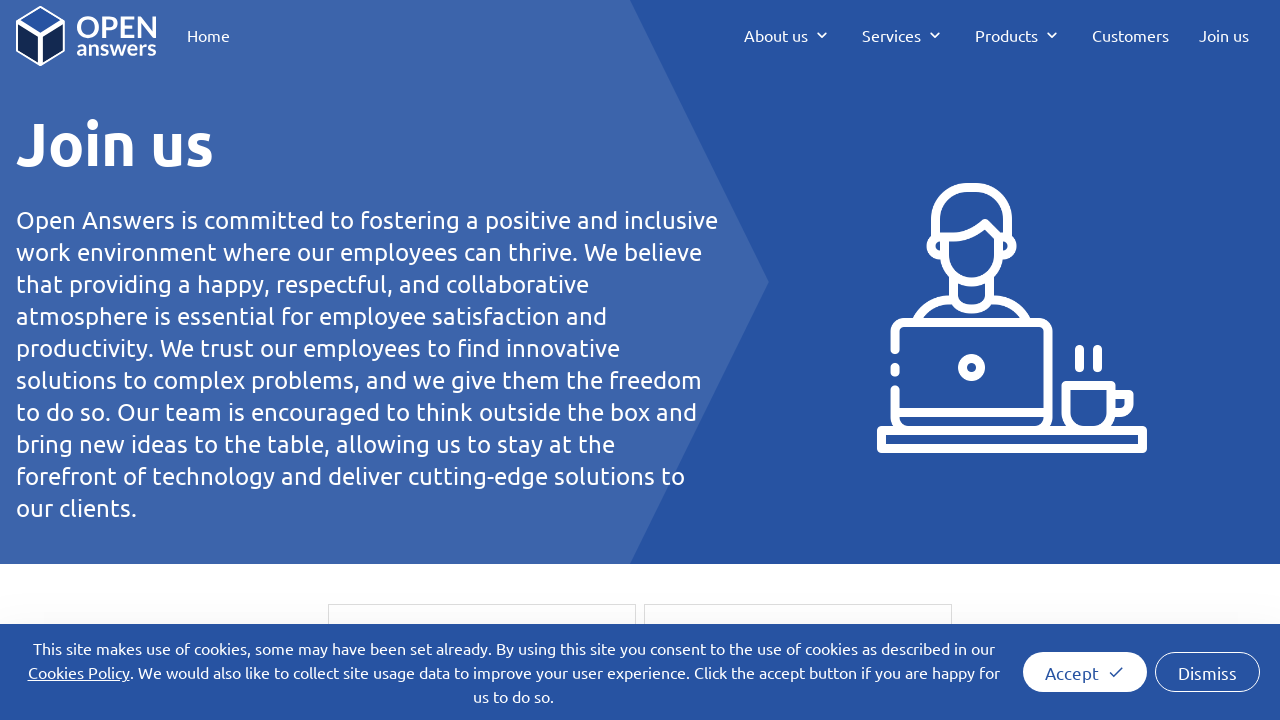

Evaluated mathematical expression, answer: -332560
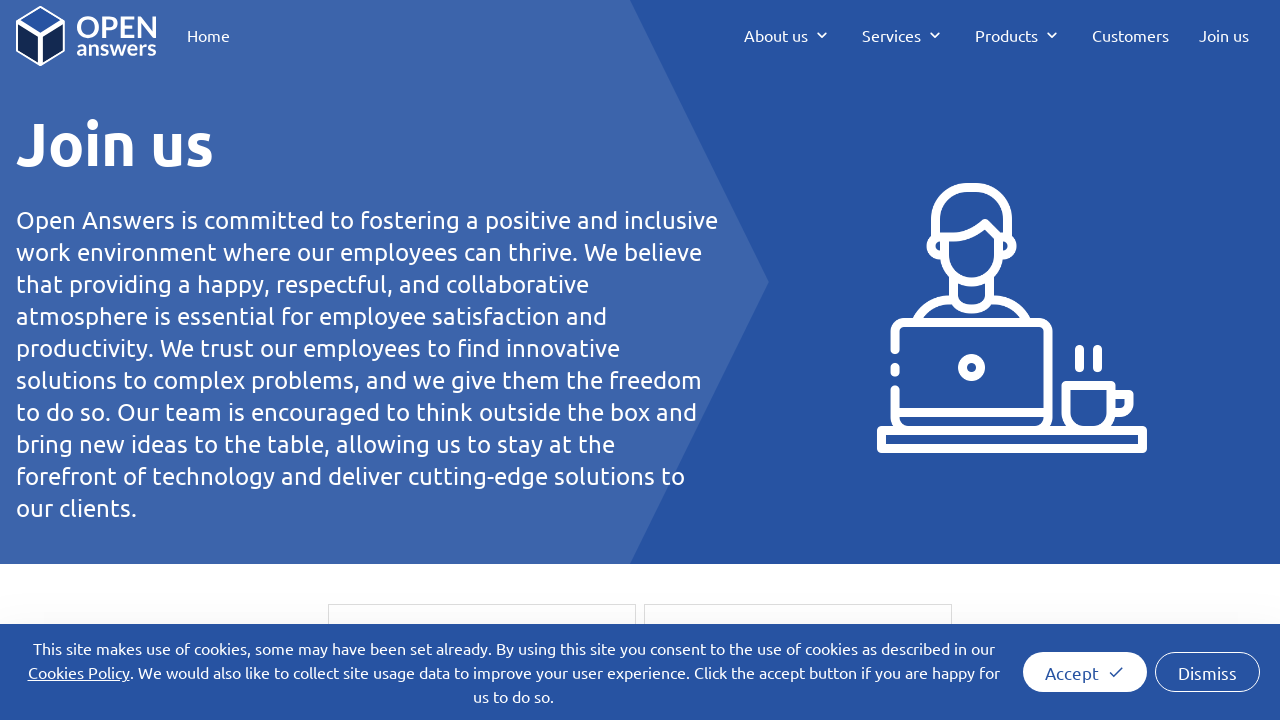

Filled answer field with value: -332560 on #answer
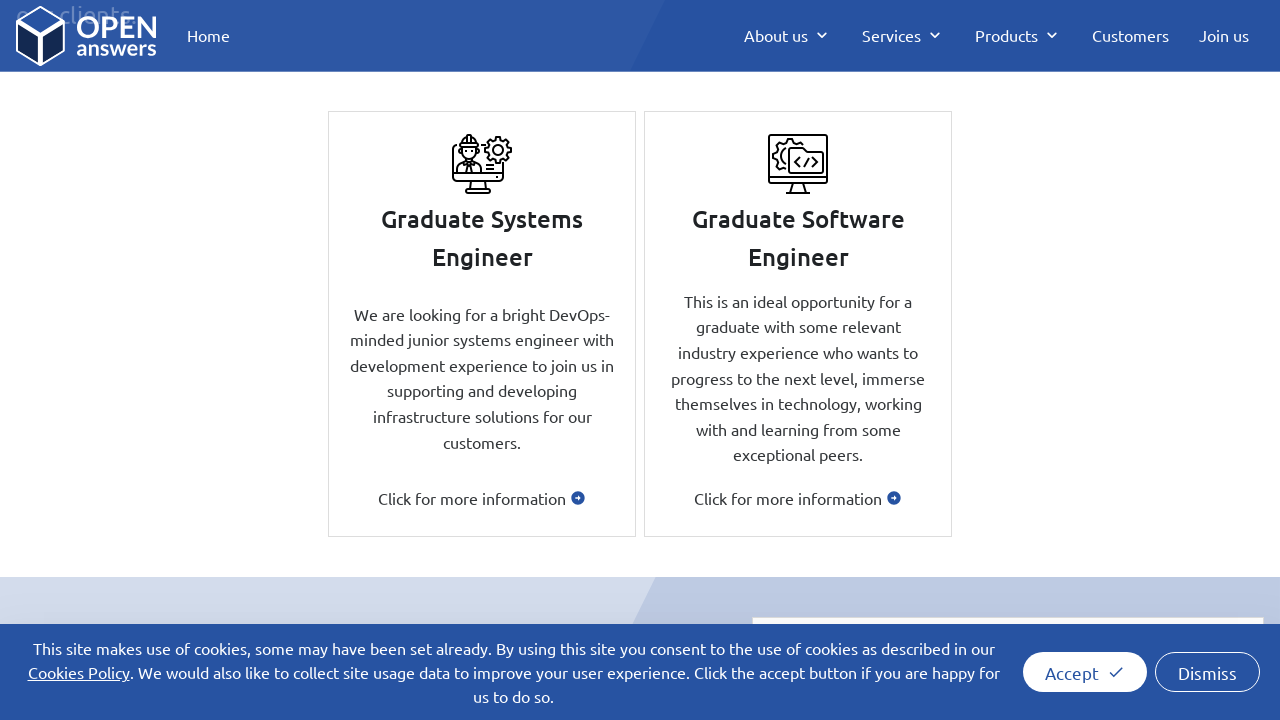

Clicked submit button at (1204, 549) on #submit
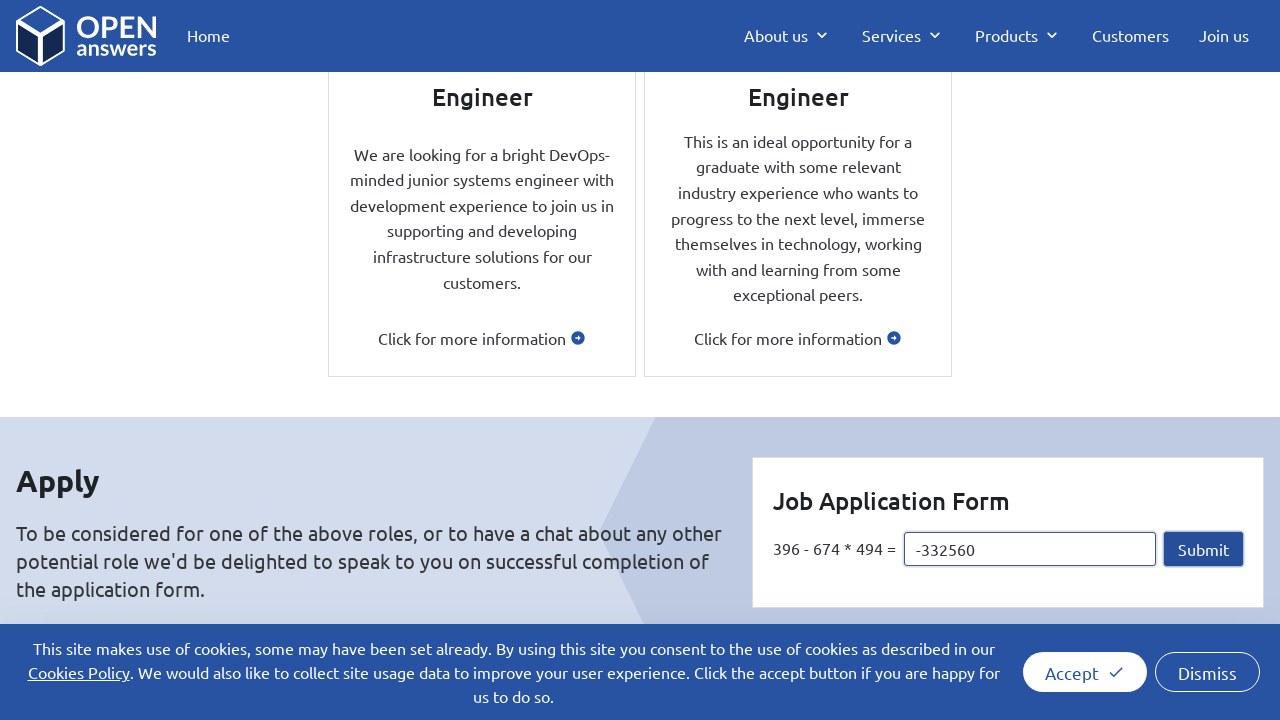

Waited 1000ms for submission to process
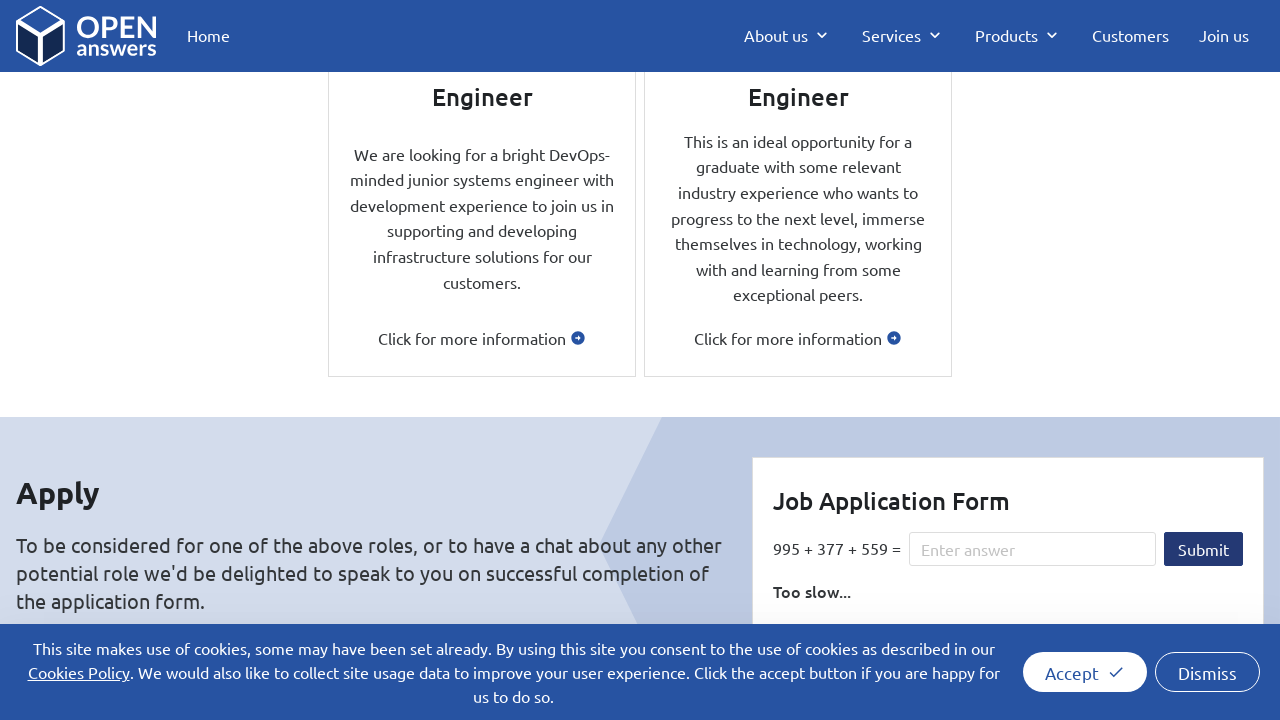

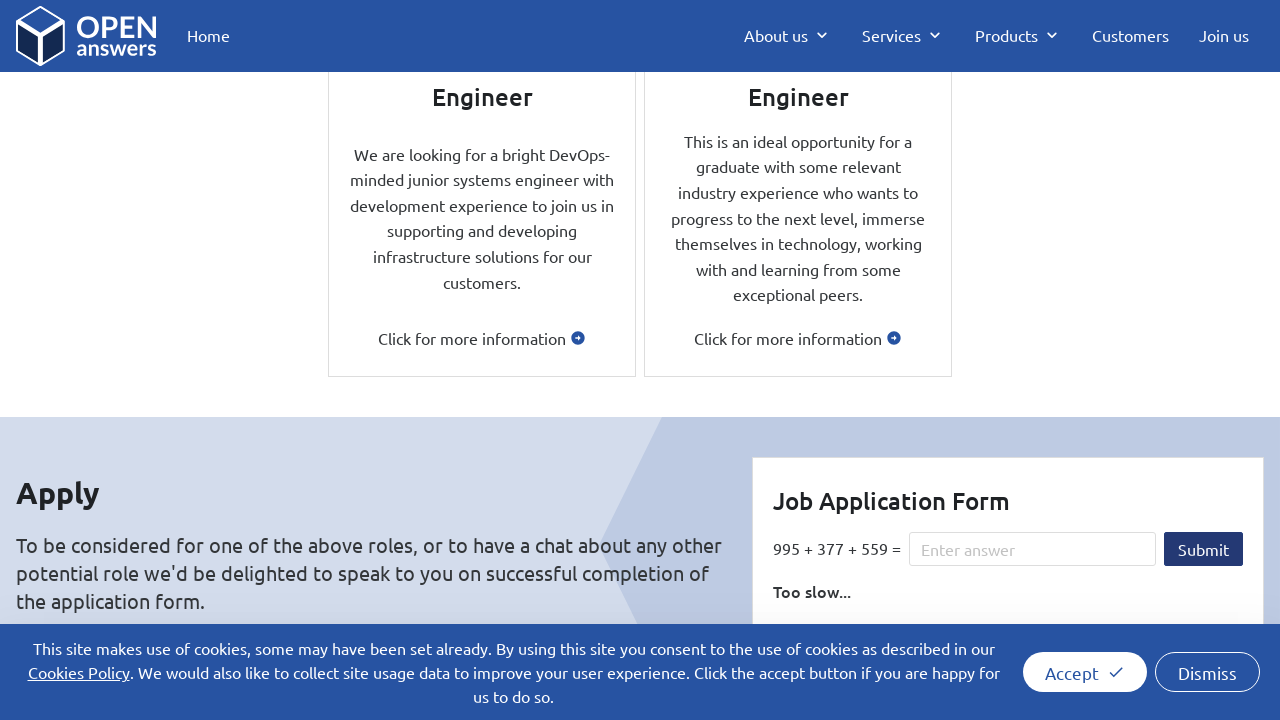